Tests the search functionality by clicking the search field, typing 'Lenovo', and verifying search results appear

Starting URL: https://practice-react.sdetunicorns.com/

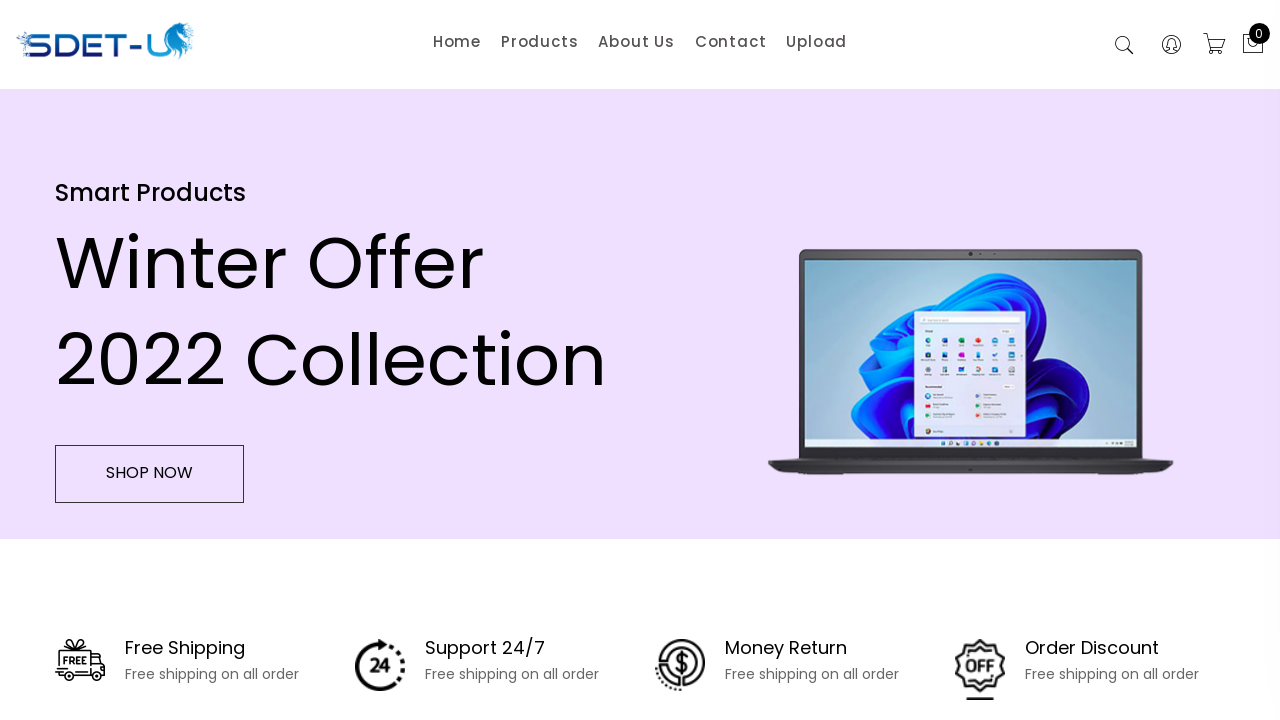

Clicked on the search input field at (1124, 46) on .search-active
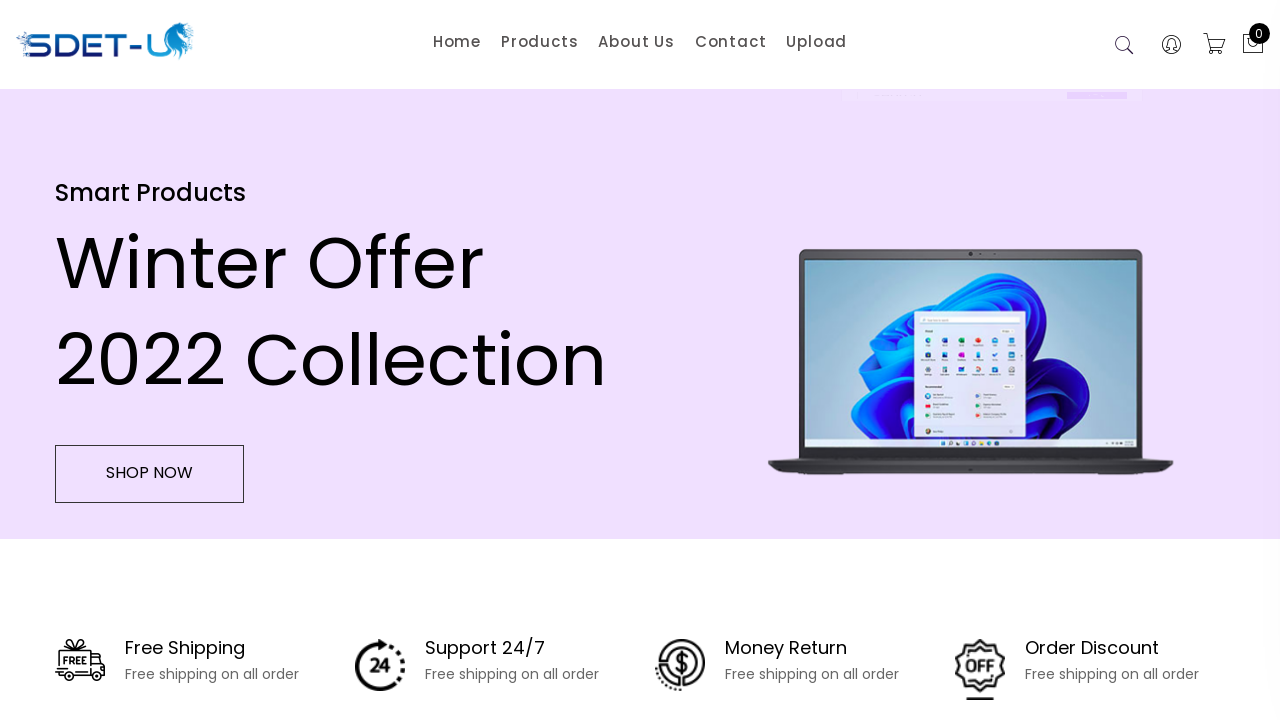

Typed 'Lenovo' in the search input field on [placeholder='Search']
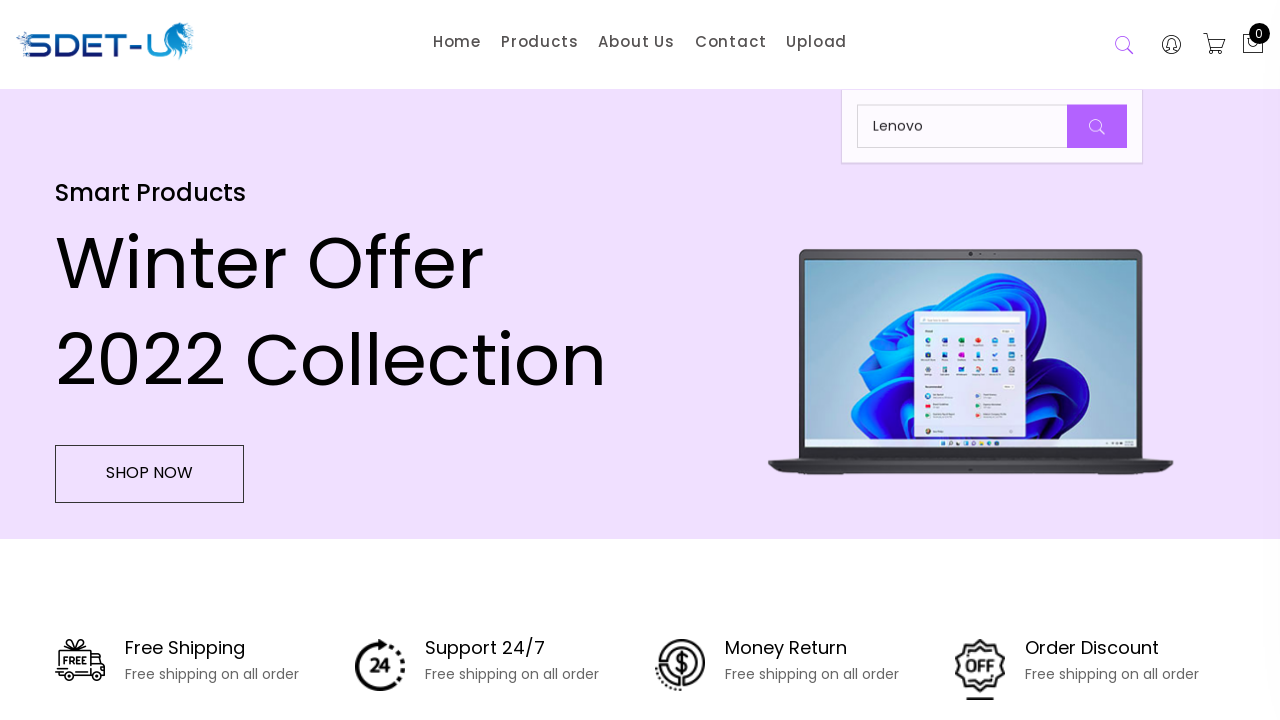

Clicked on the search button at (1097, 127) on .button-search
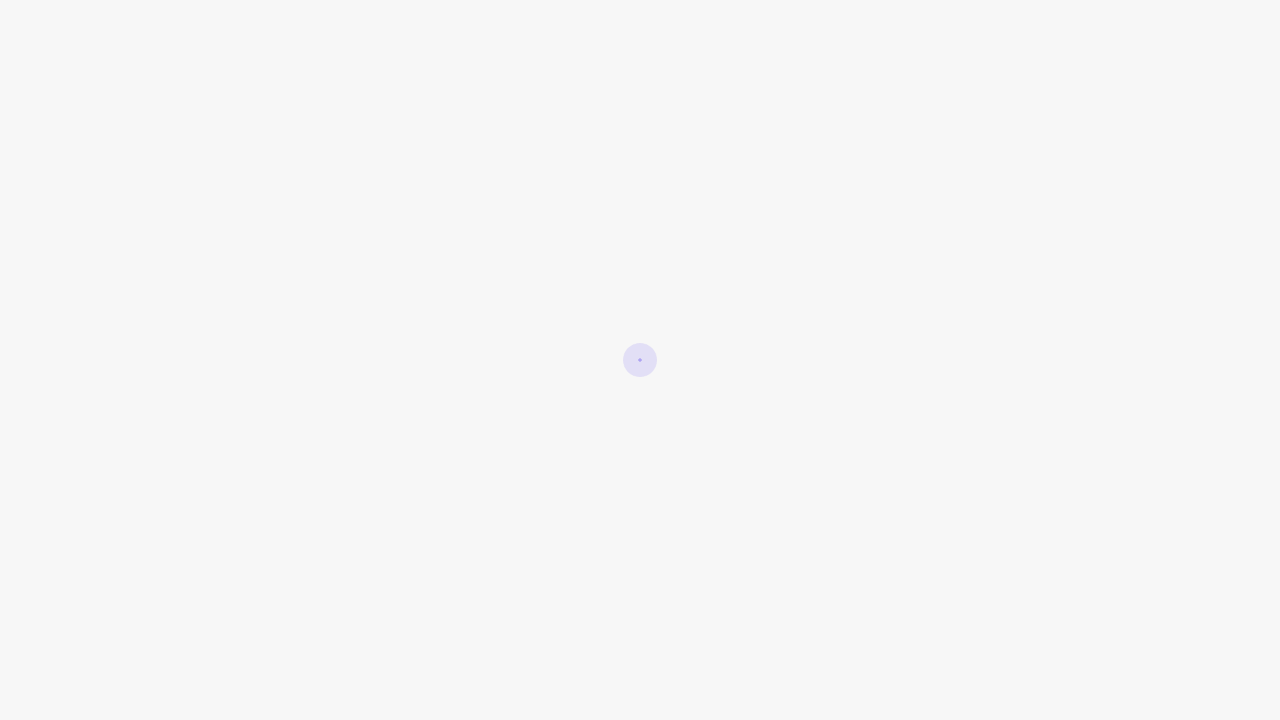

Search results for 'Lenovo' appeared and verified
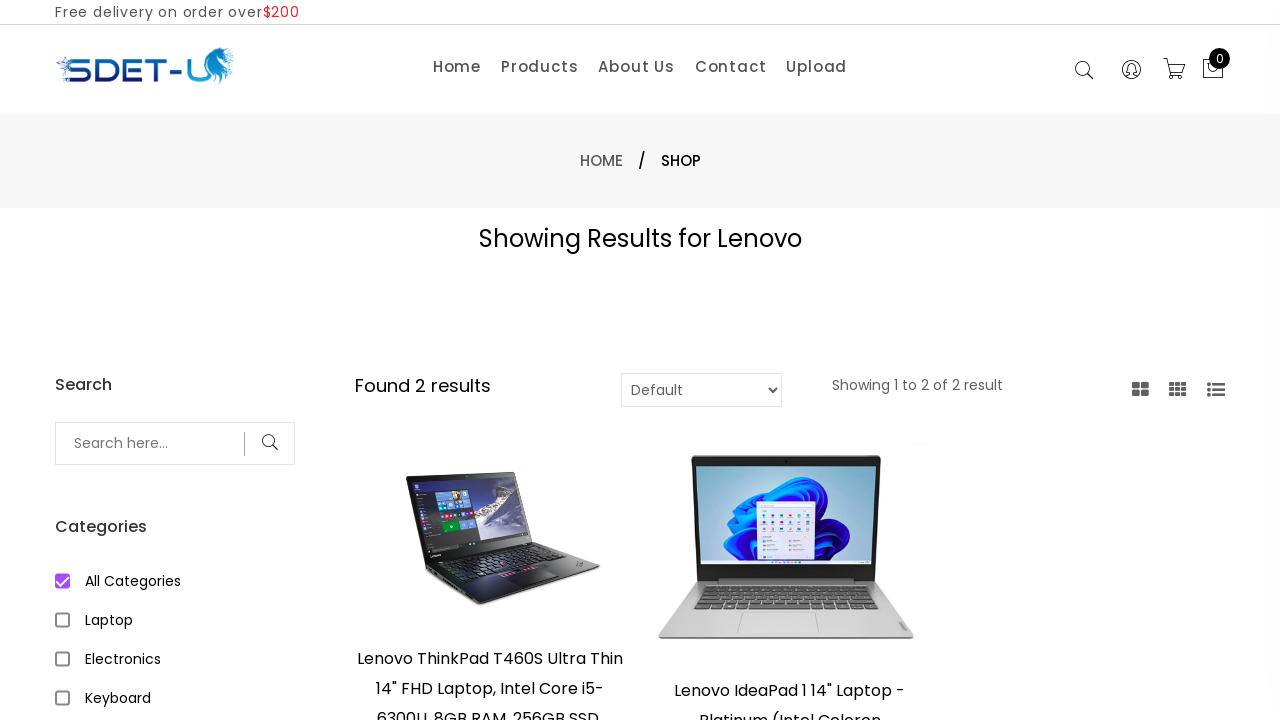

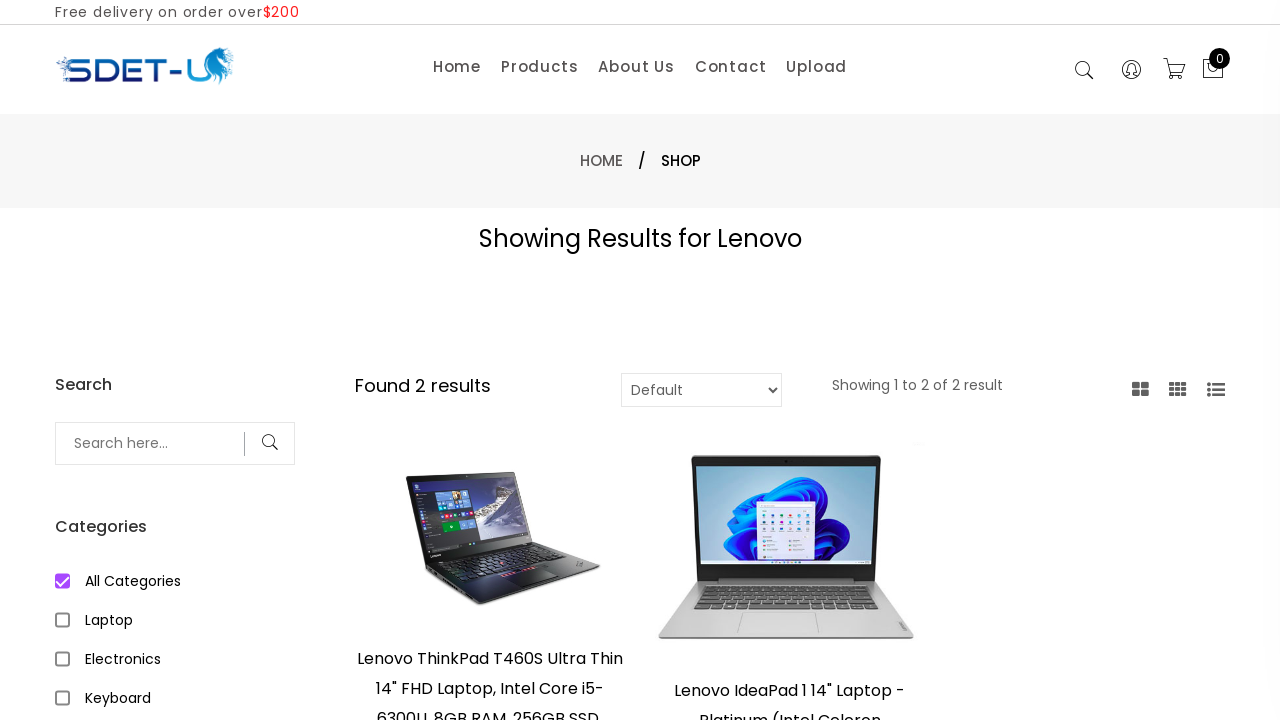